Tests checking off a todo item as completed by clicking its checkbox

Starting URL: https://example.cypress.io/todo

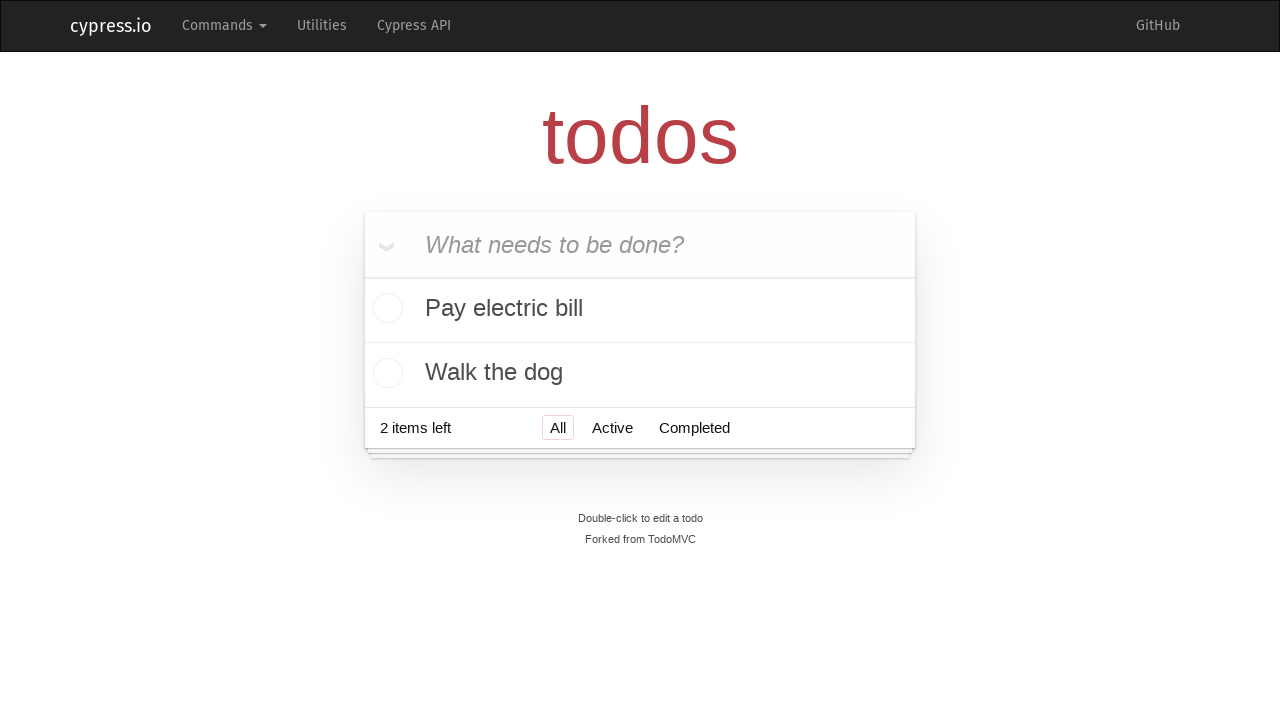

Checked the checkbox for 'Pay electric bill' todo item at (385, 310) on text=Pay electric bill >> .. >> input[type=checkbox]
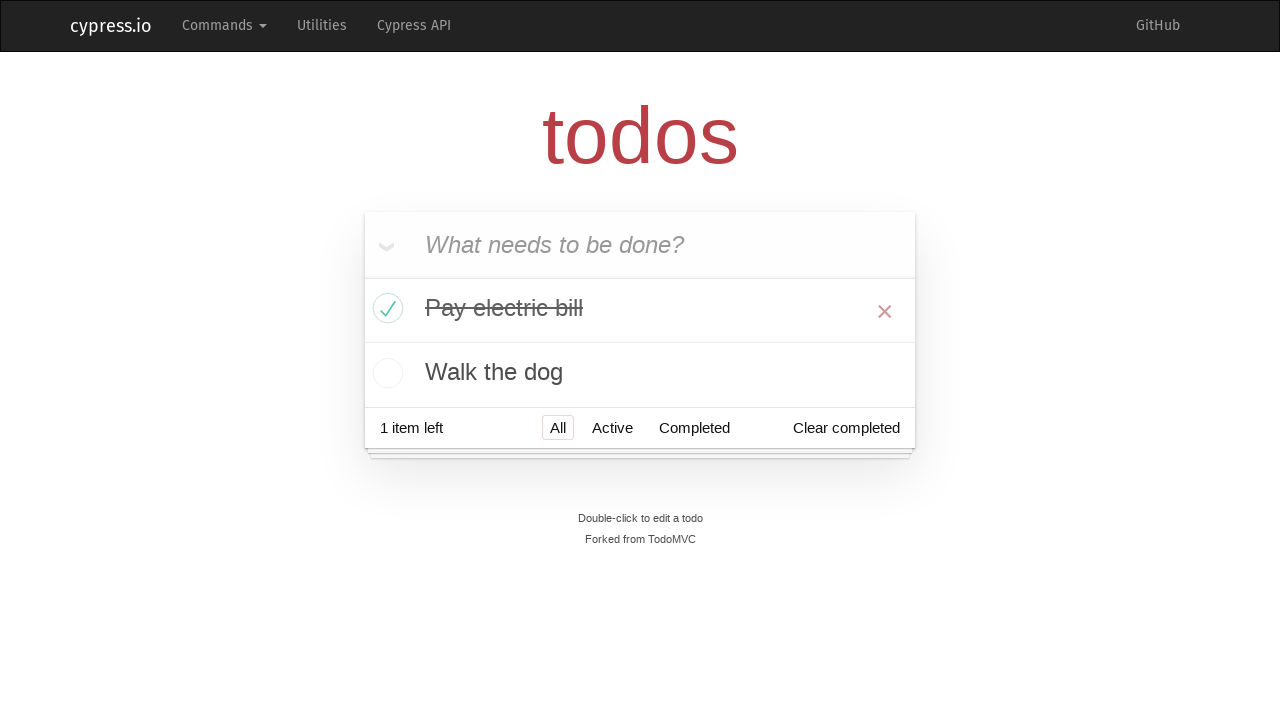

Located the 'Pay electric bill' list item
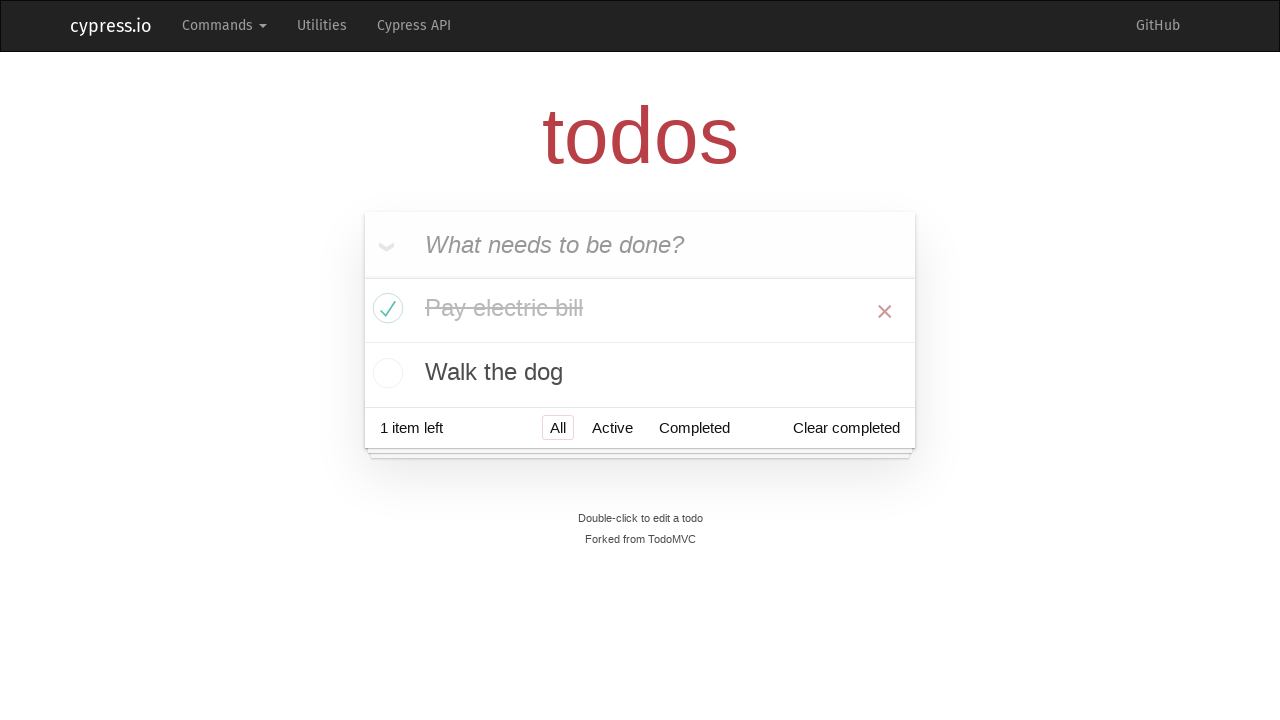

Verified that 'Pay electric bill' item has 'completed' class attribute
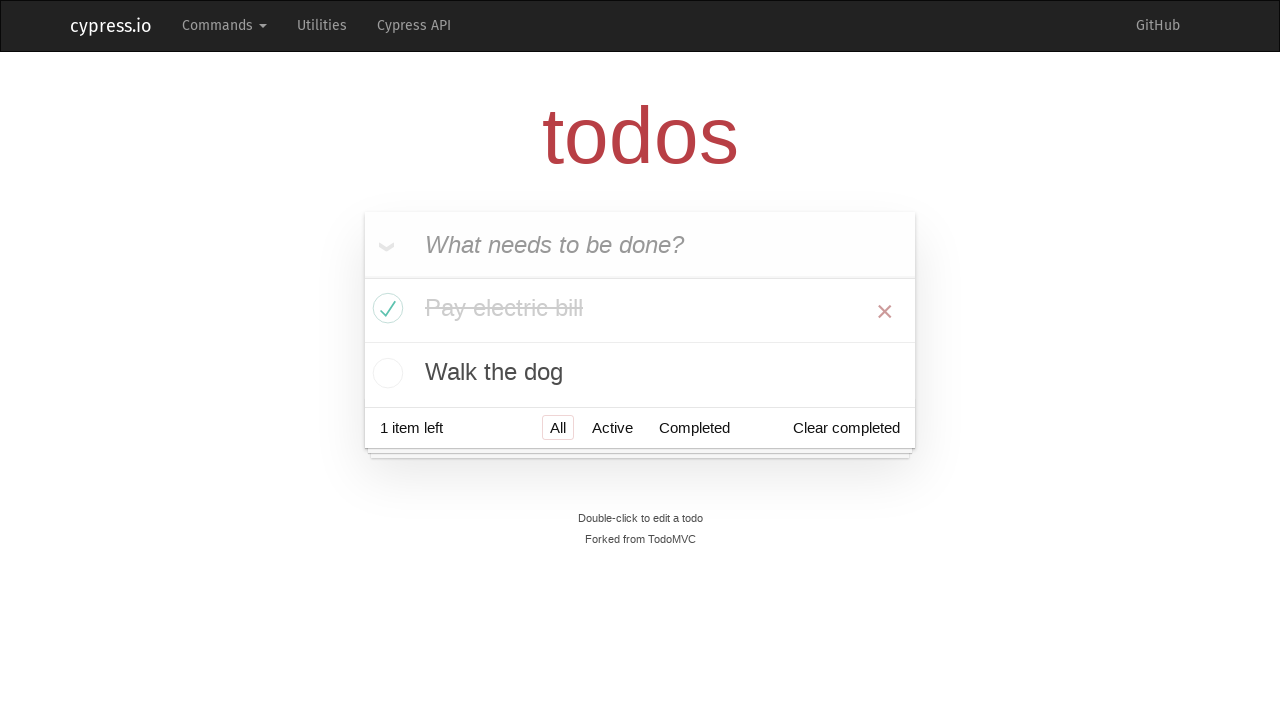

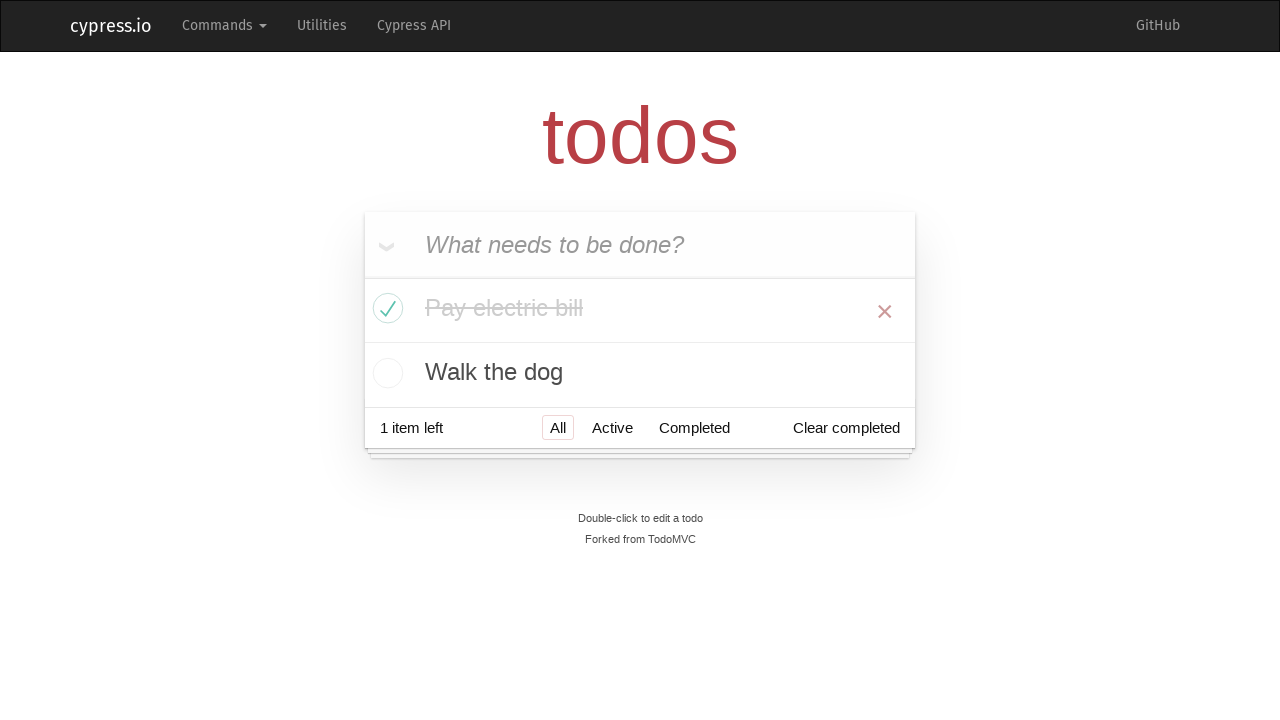